Tests that entering a number below 50 displays the correct error message "Number is too small"

Starting URL: https://kristinek.github.io/site/tasks/enter_a_number

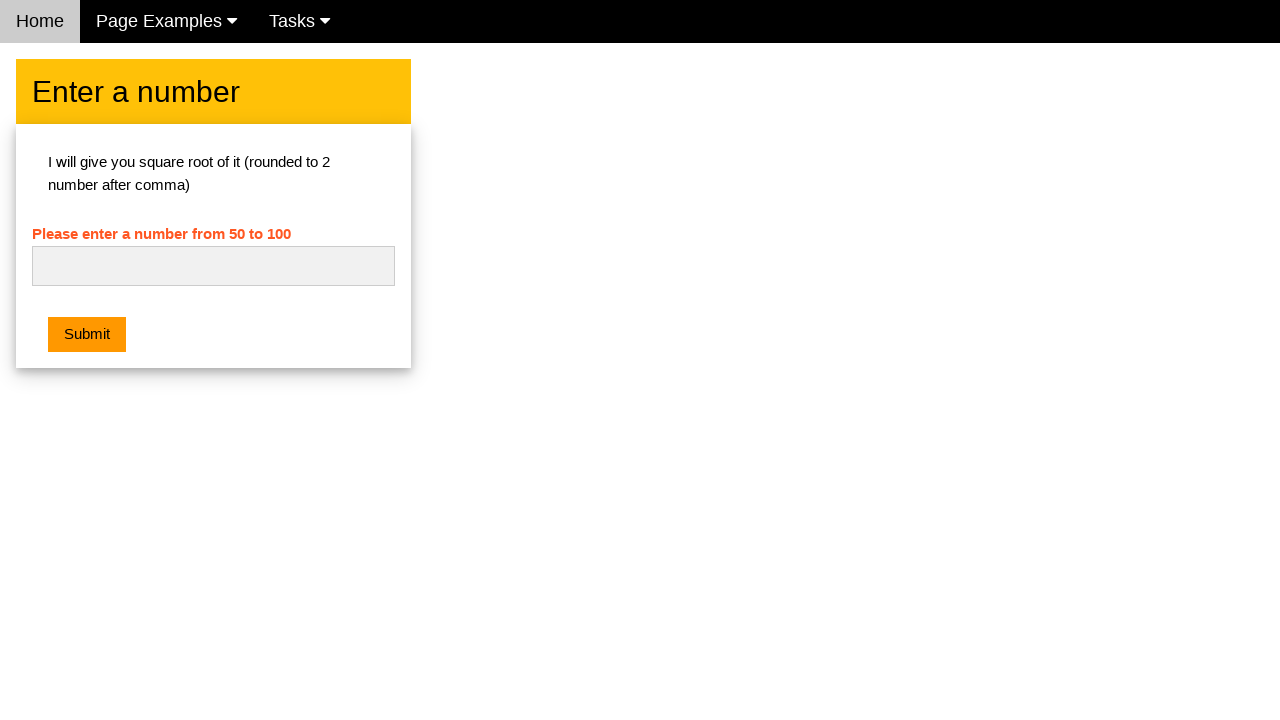

Navigated to enter a number test page
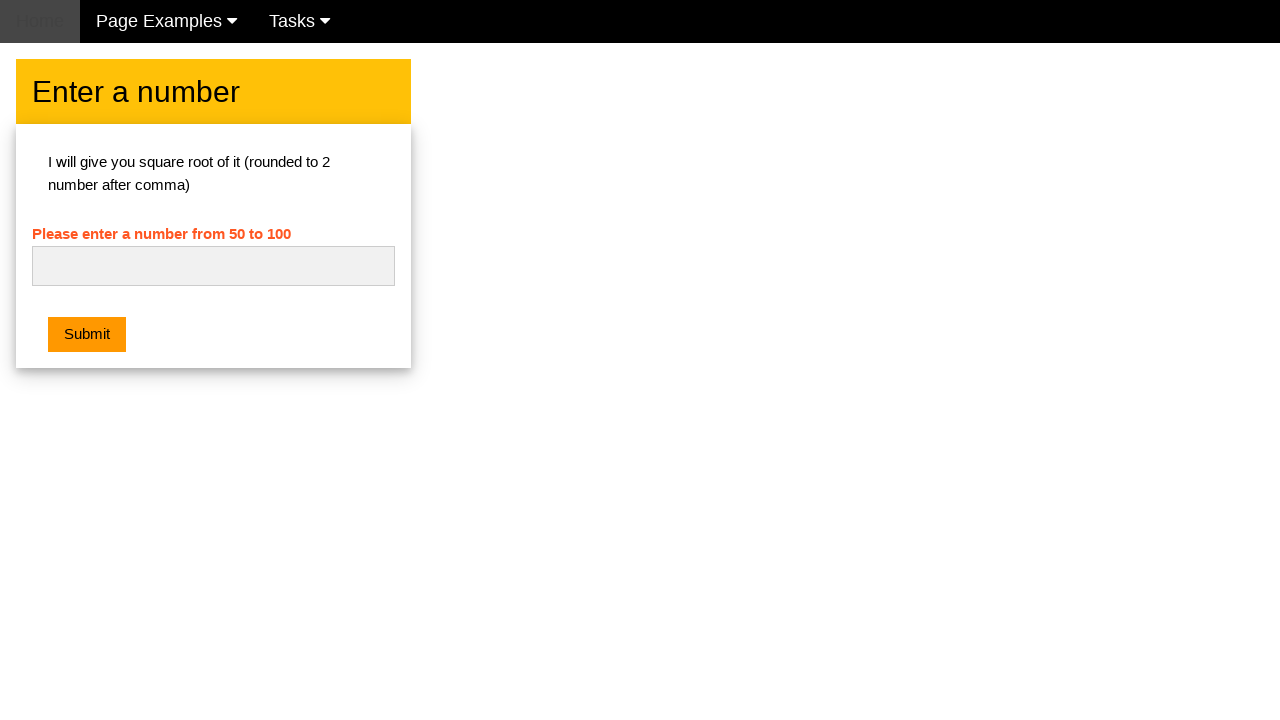

Filled number input with '36' (below minimum of 50) on #numb
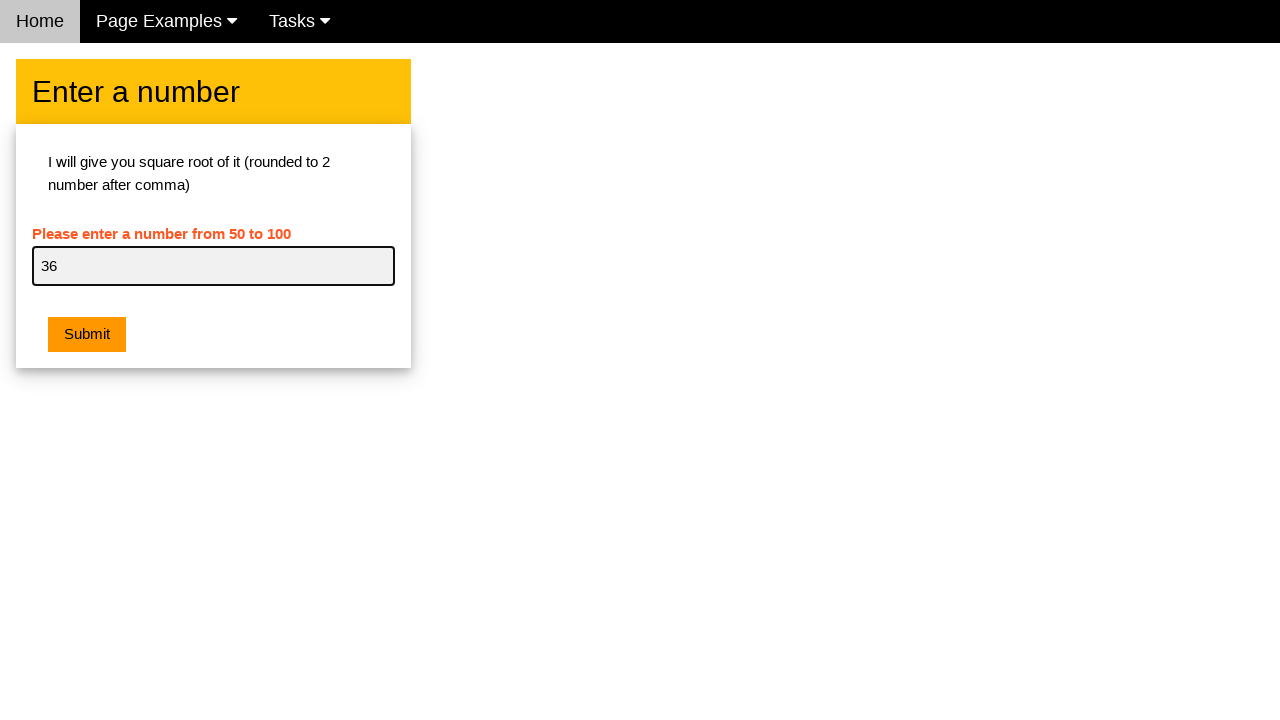

Clicked submit button at (87, 335) on button
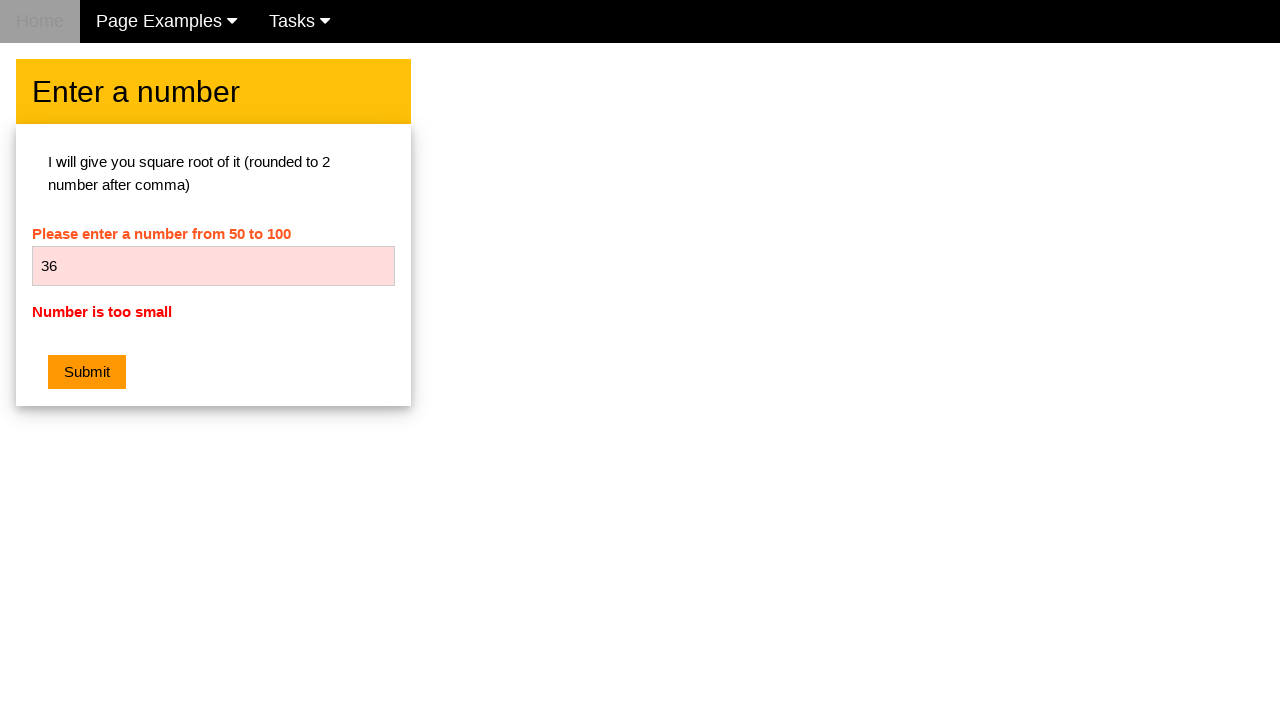

Retrieved error message text
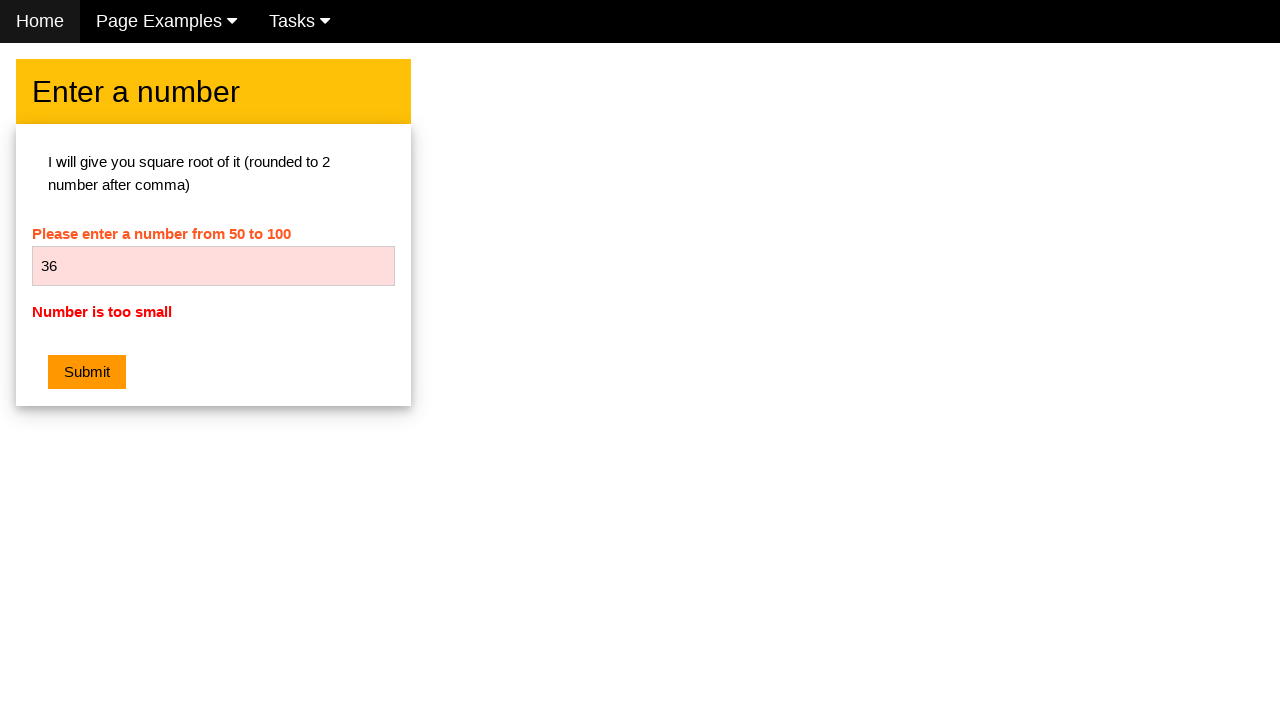

Verified error message is 'Number is too small'
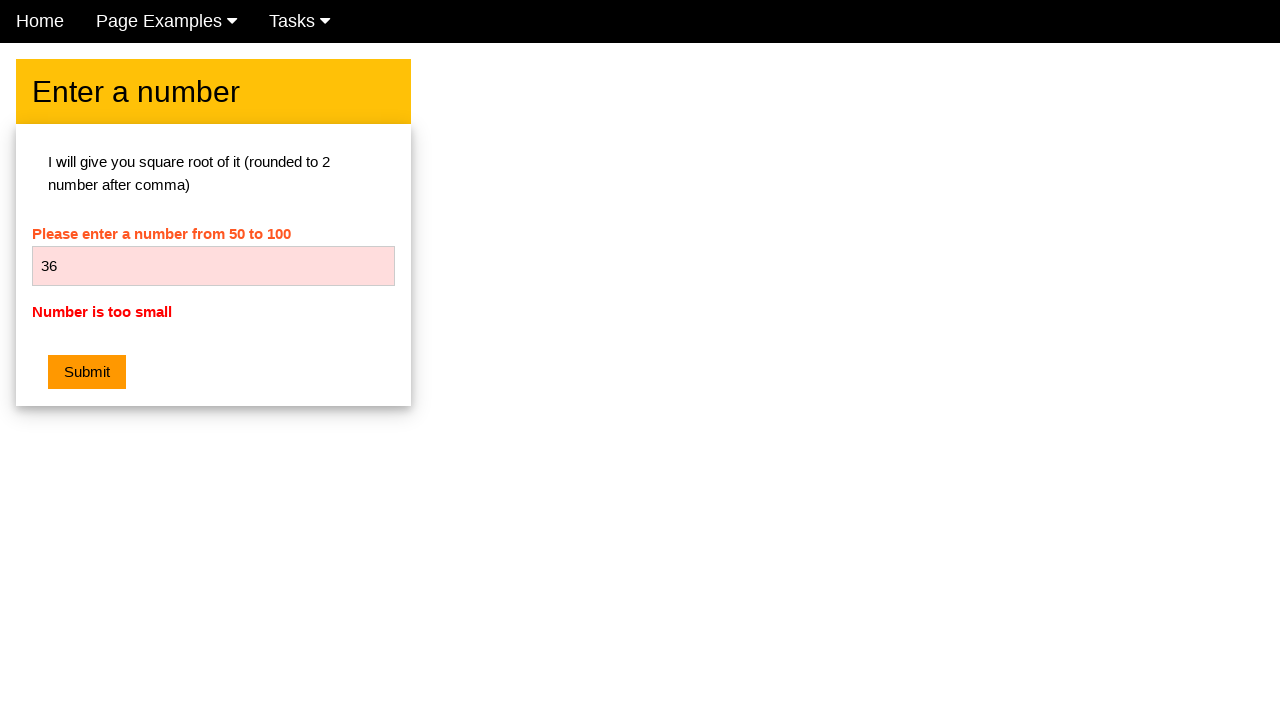

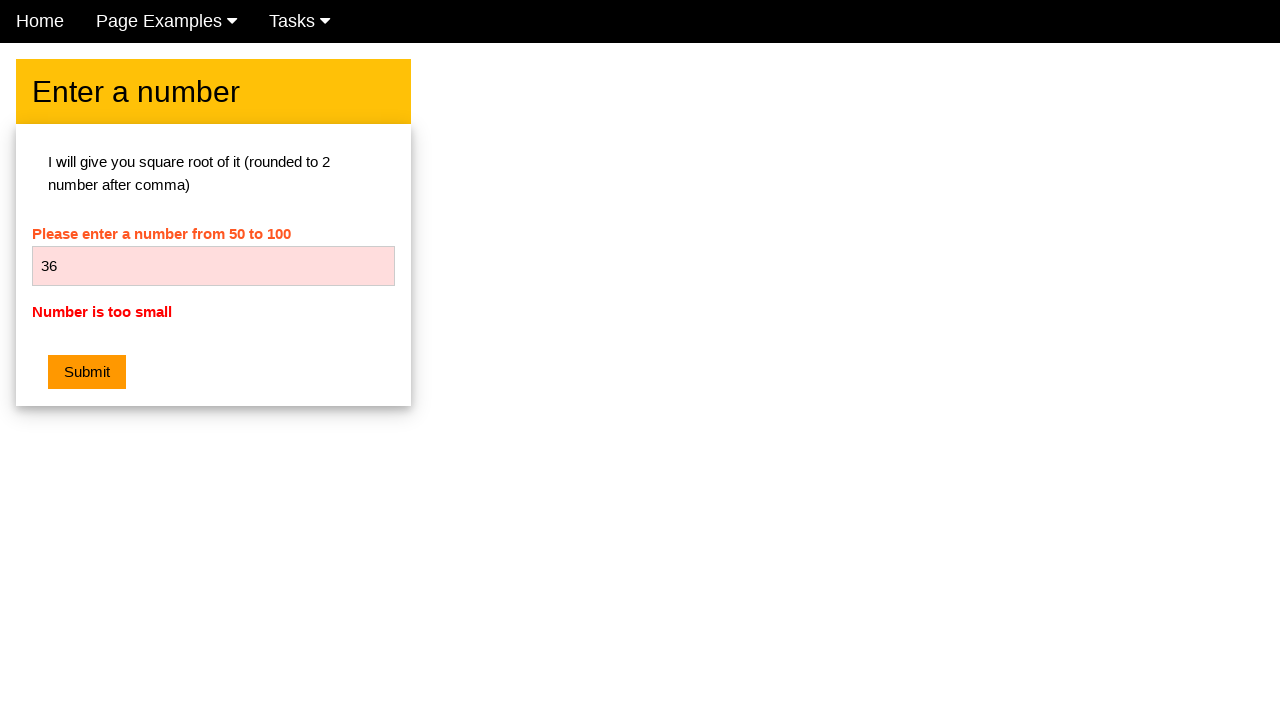